Demonstrates various browser methods including fullscreen mode, page refresh, back/forward navigation, and window maximize on YouTube's homepage

Starting URL: https://www.youtube.com/

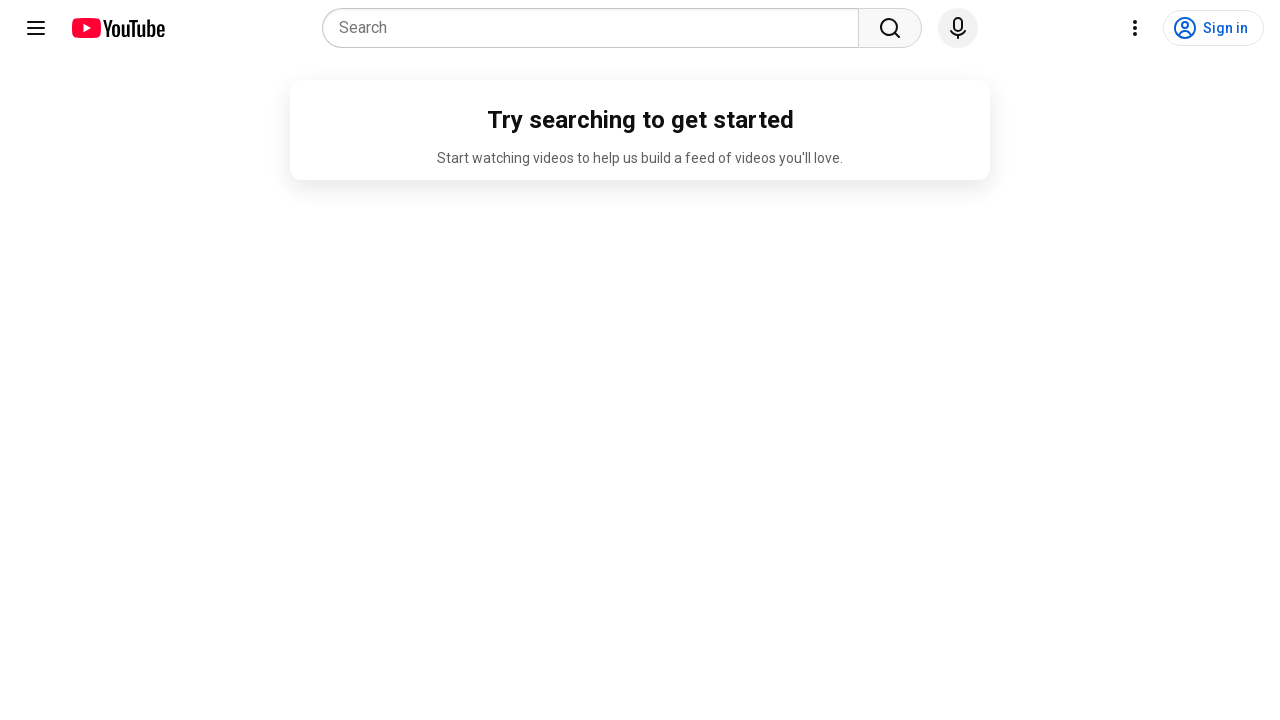

Set viewport to 1920x1080 (fullscreen mode)
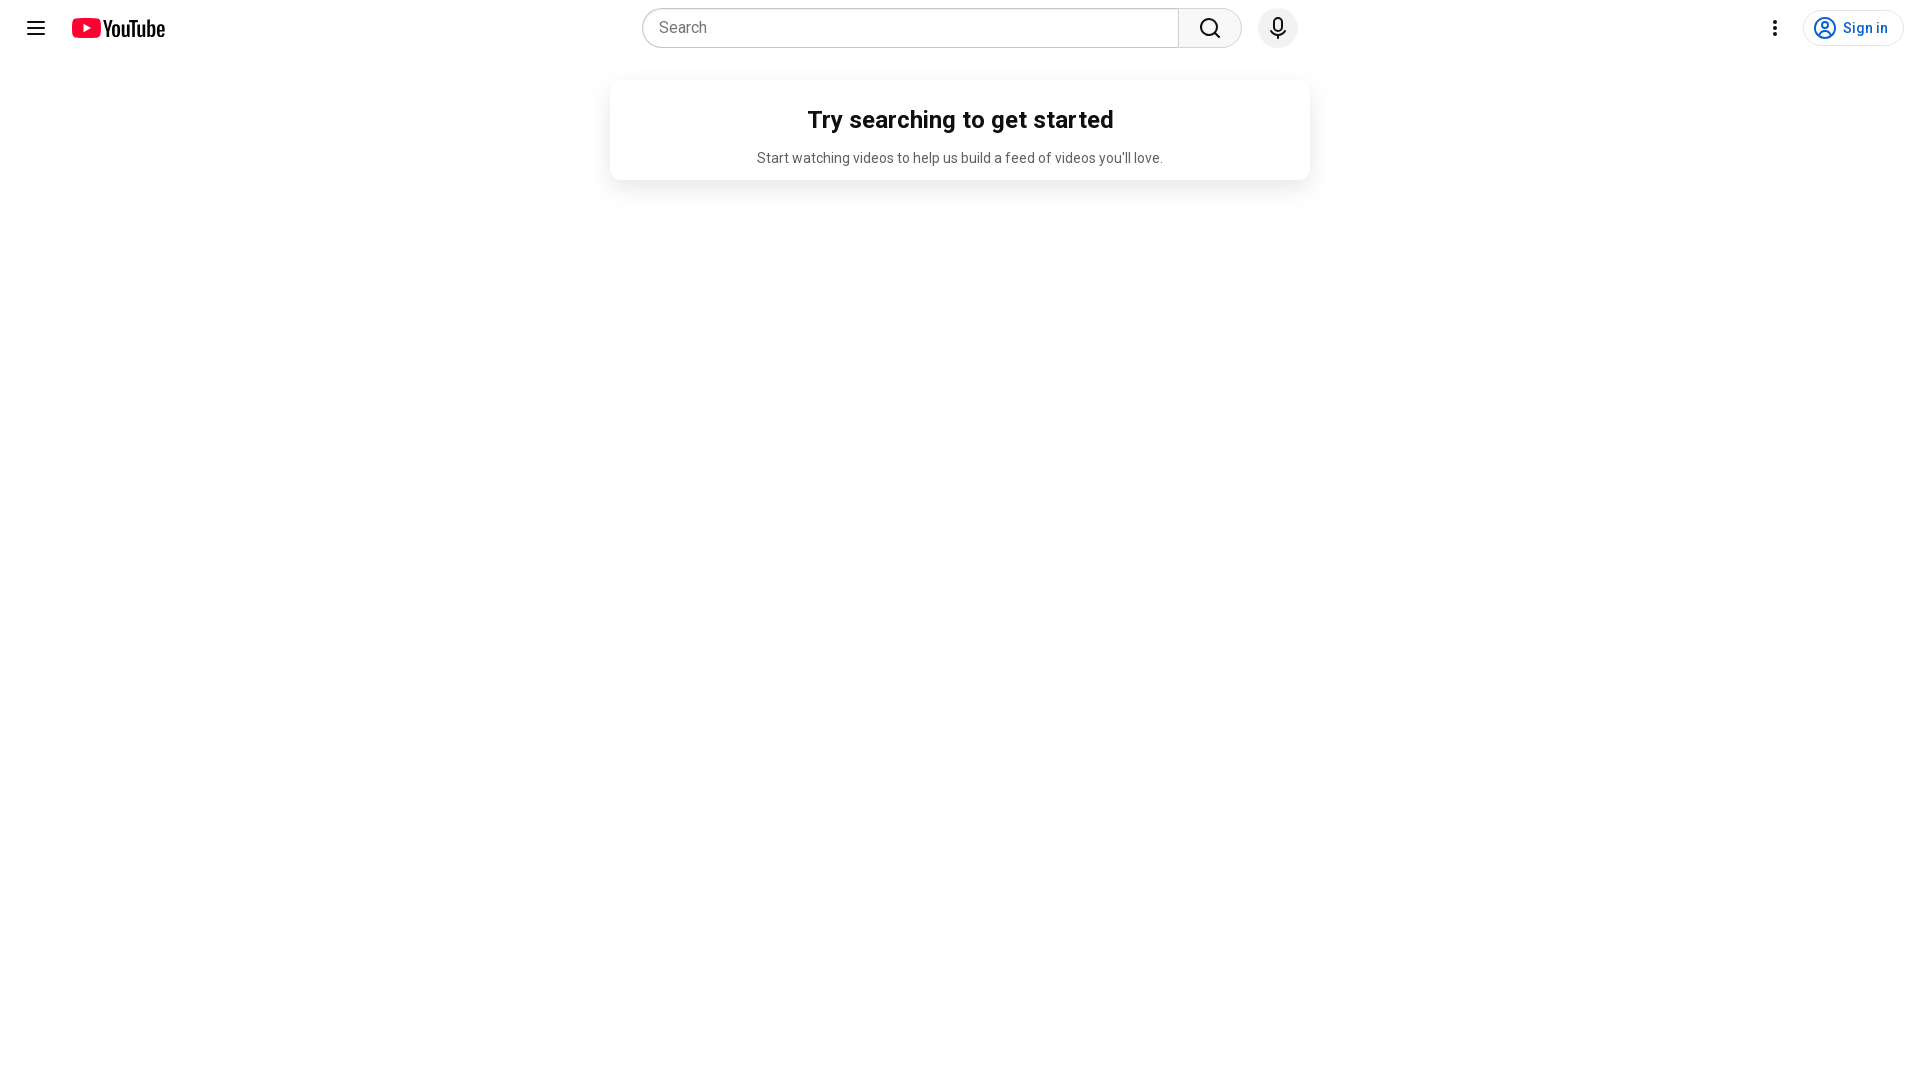

Refreshed the YouTube homepage
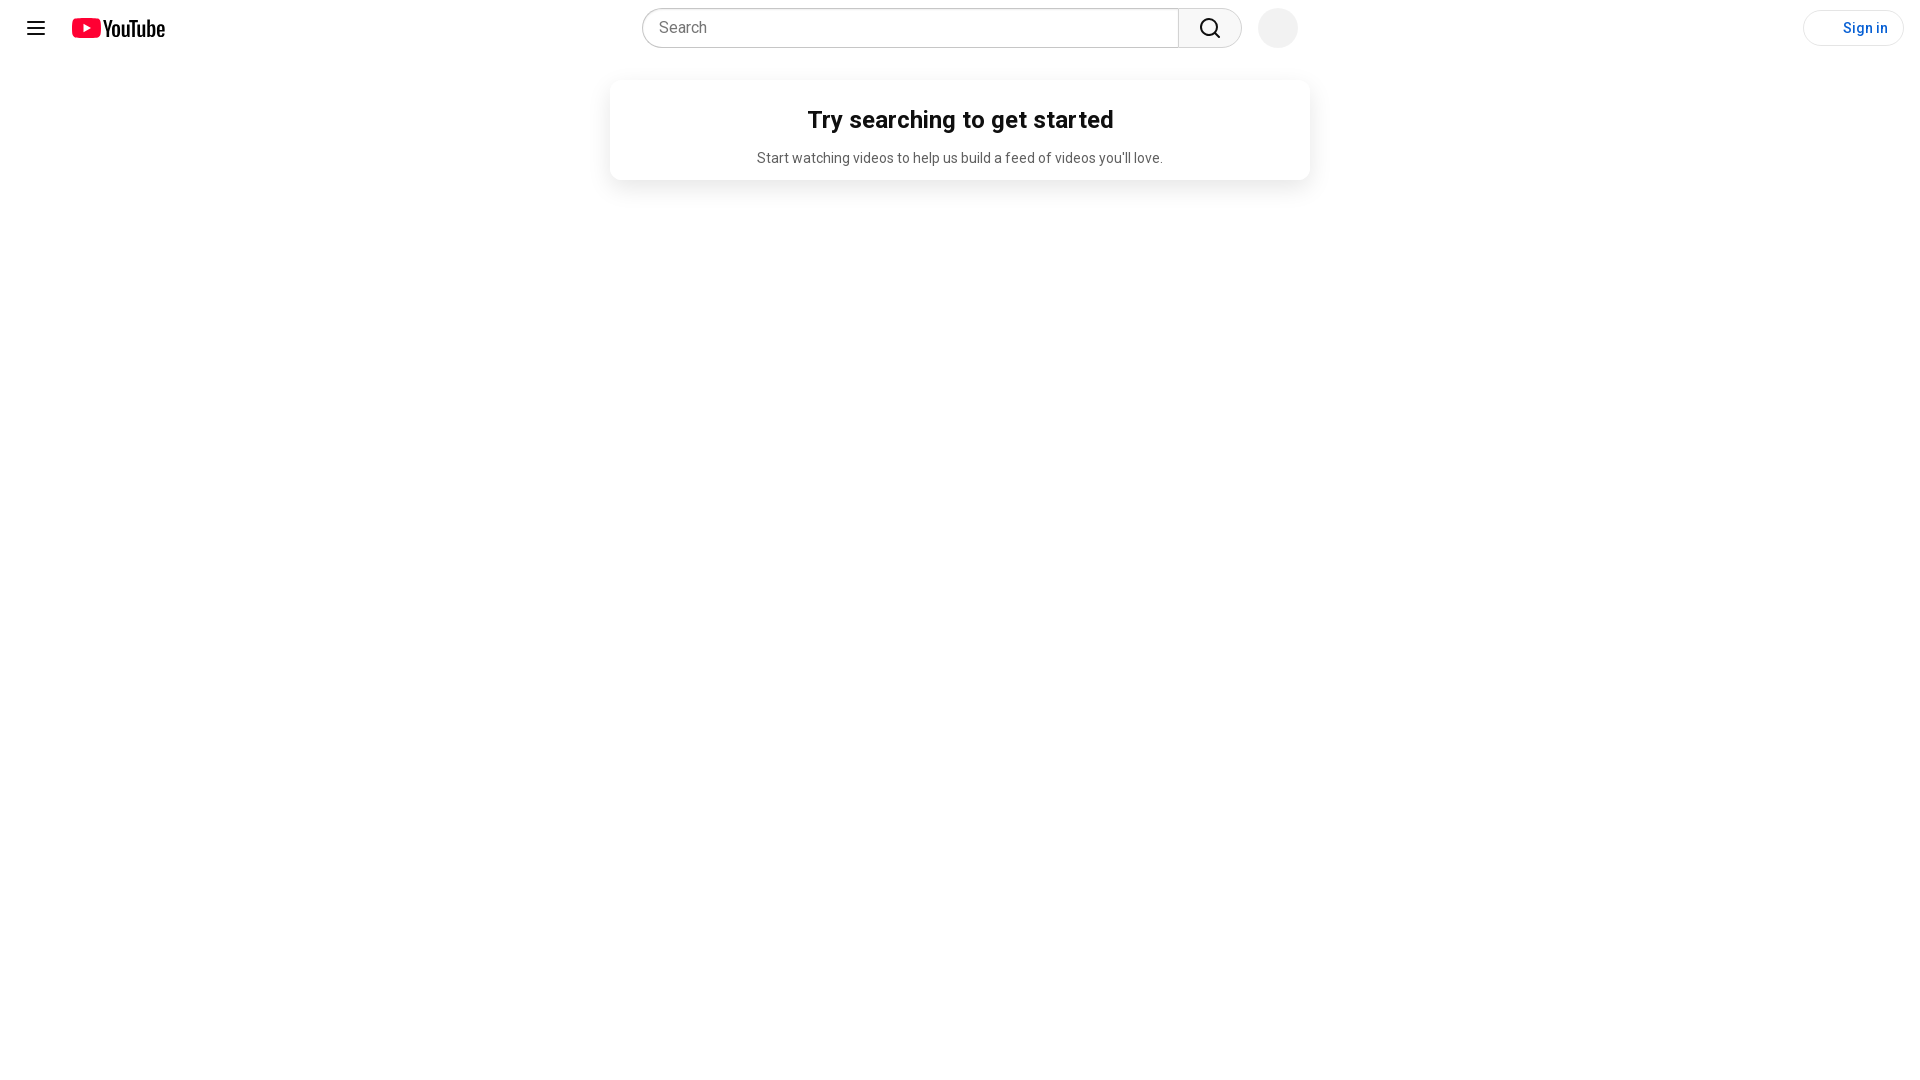

Navigated back in browser history
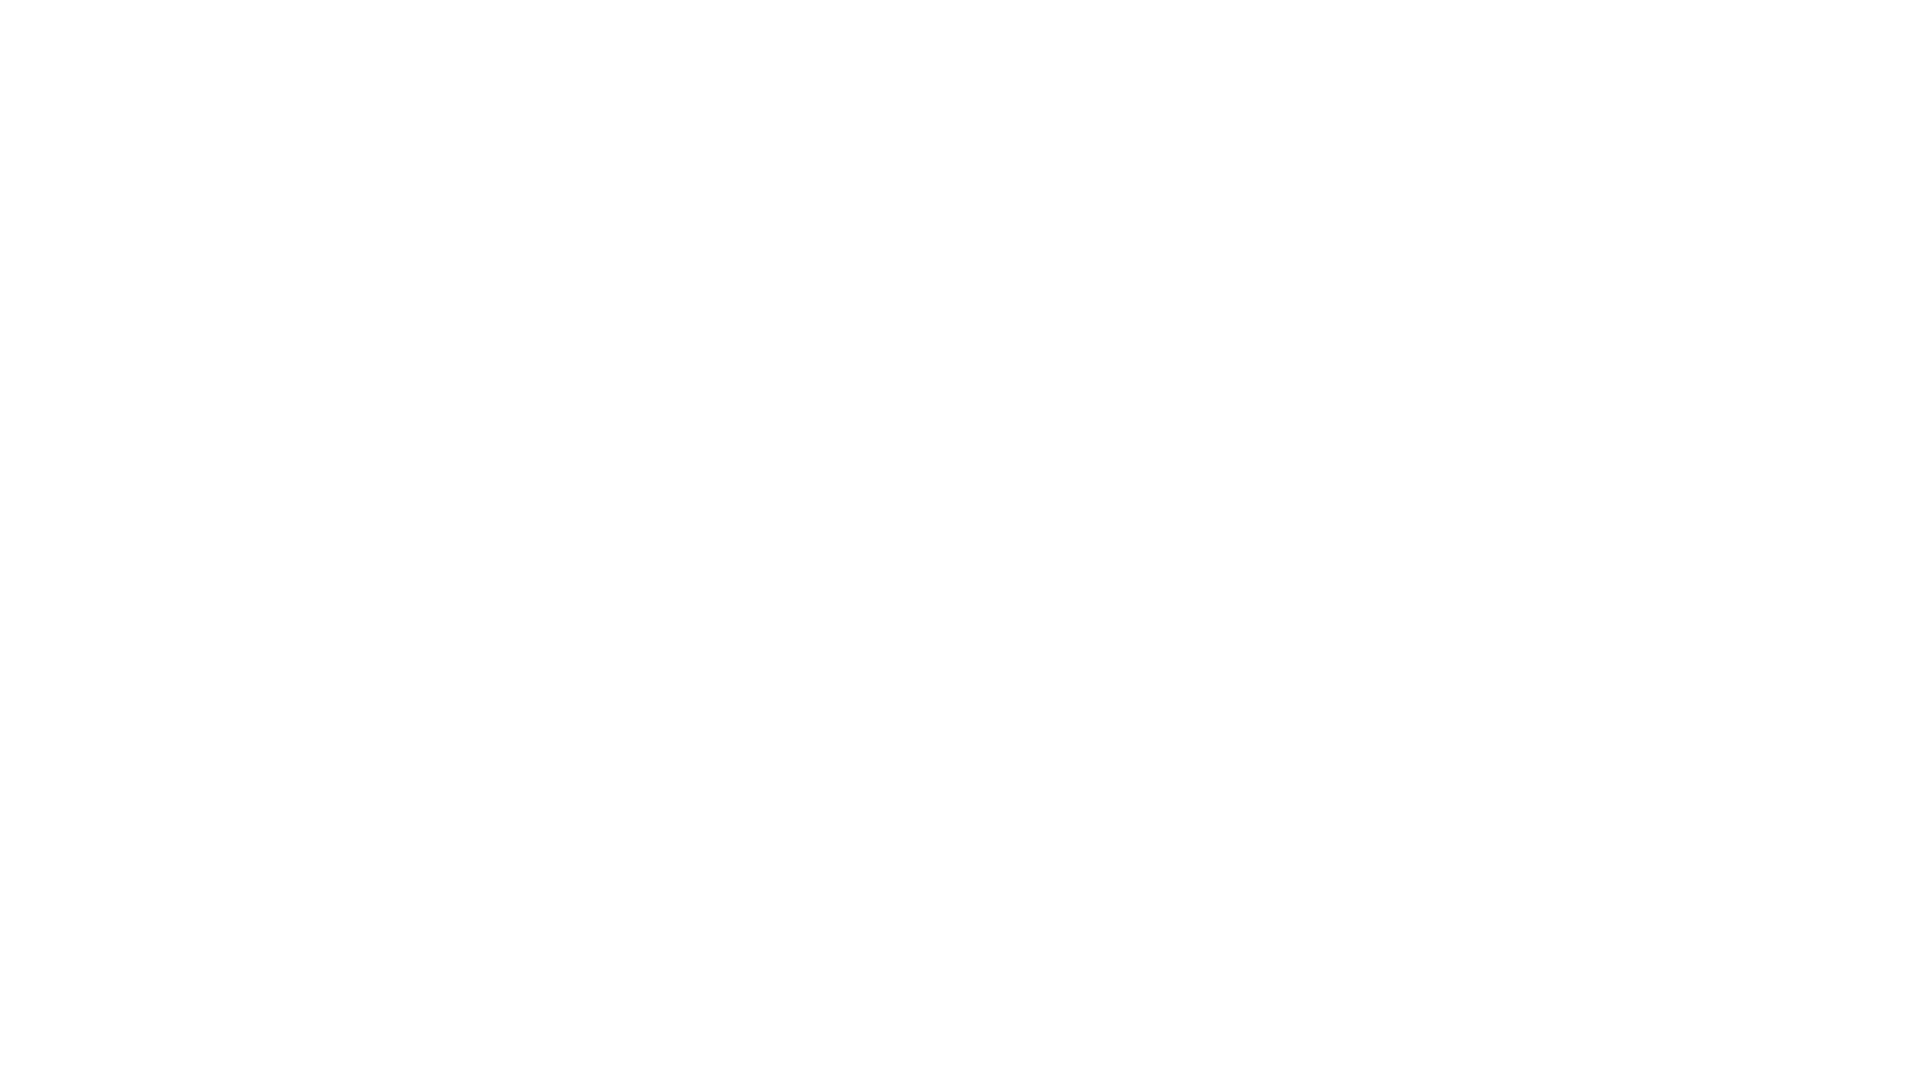

Navigated forward in browser history
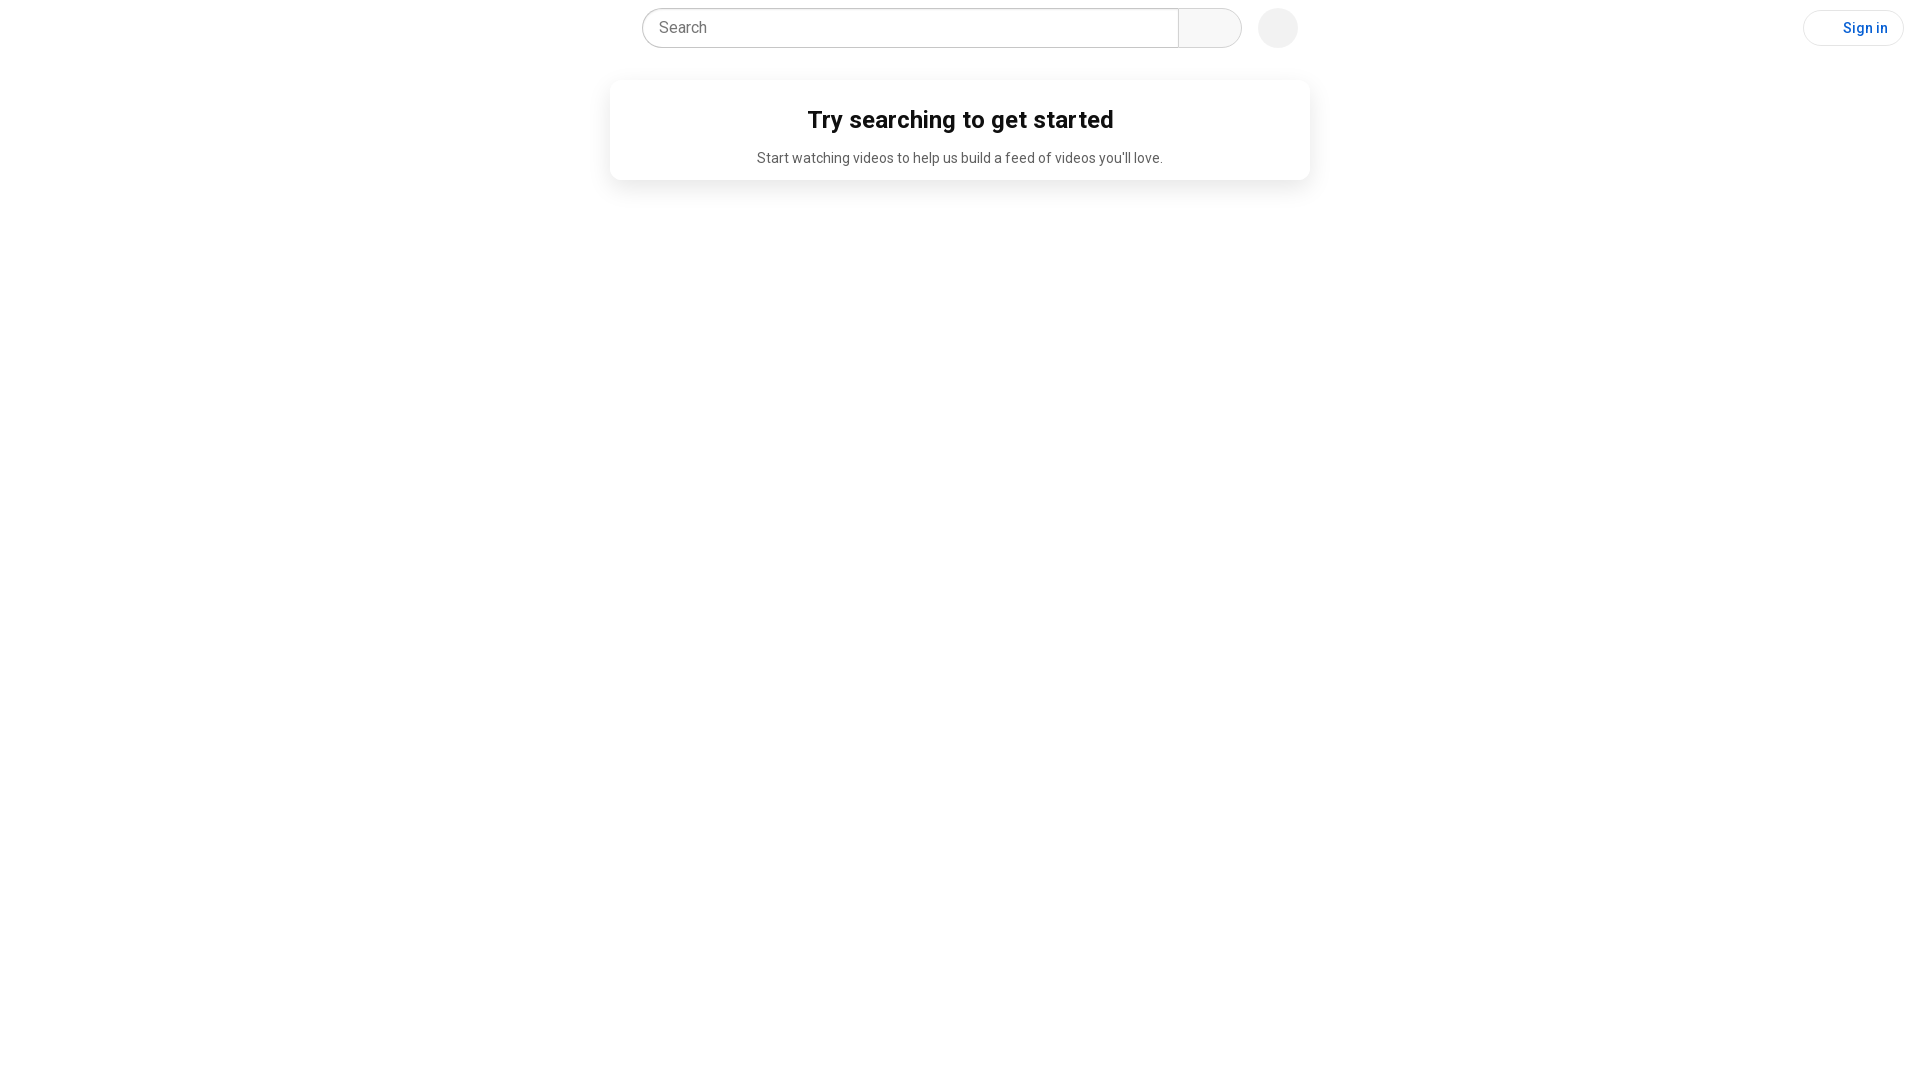

Page DOM content loaded and stable
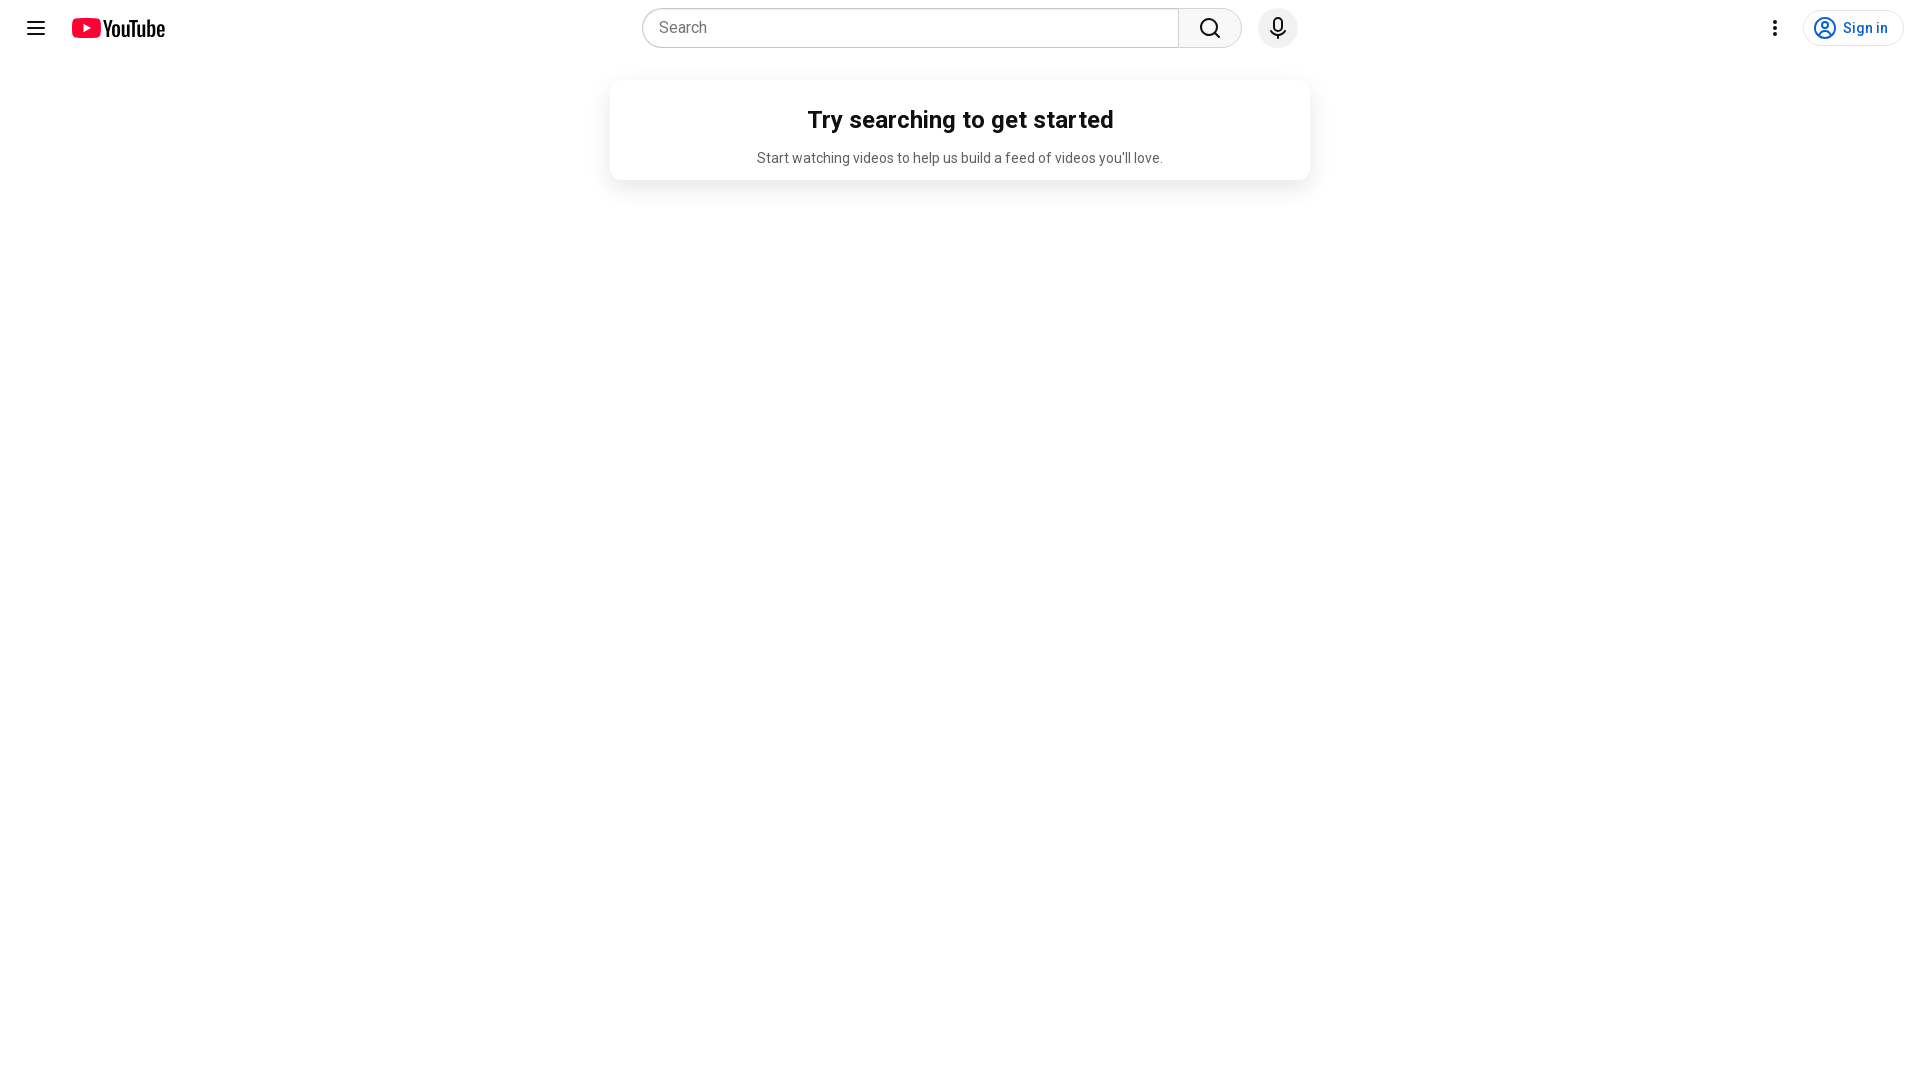

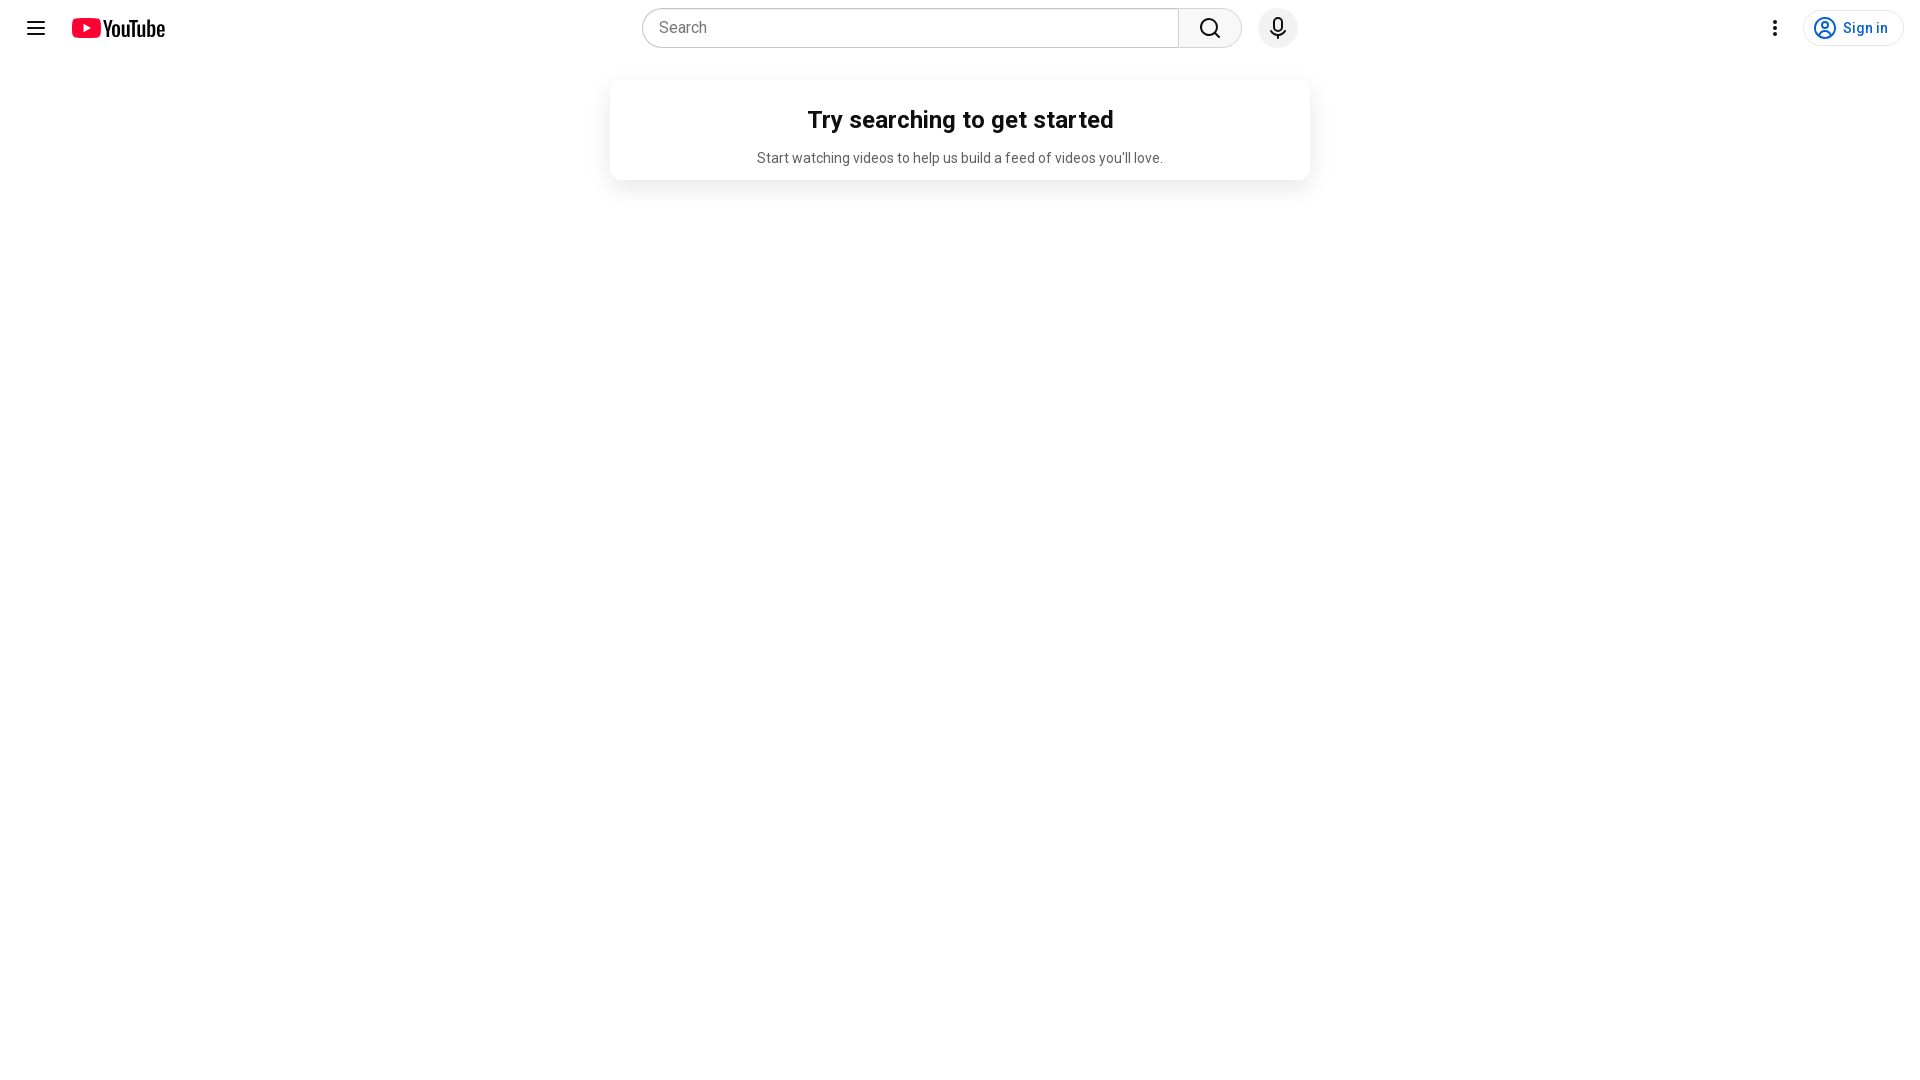